Tests the ability to inject JavaScript libraries (jQuery and jQuery Growl) into a page and display growl notification messages for debugging/demonstration purposes.

Starting URL: http://the-internet.herokuapp.com

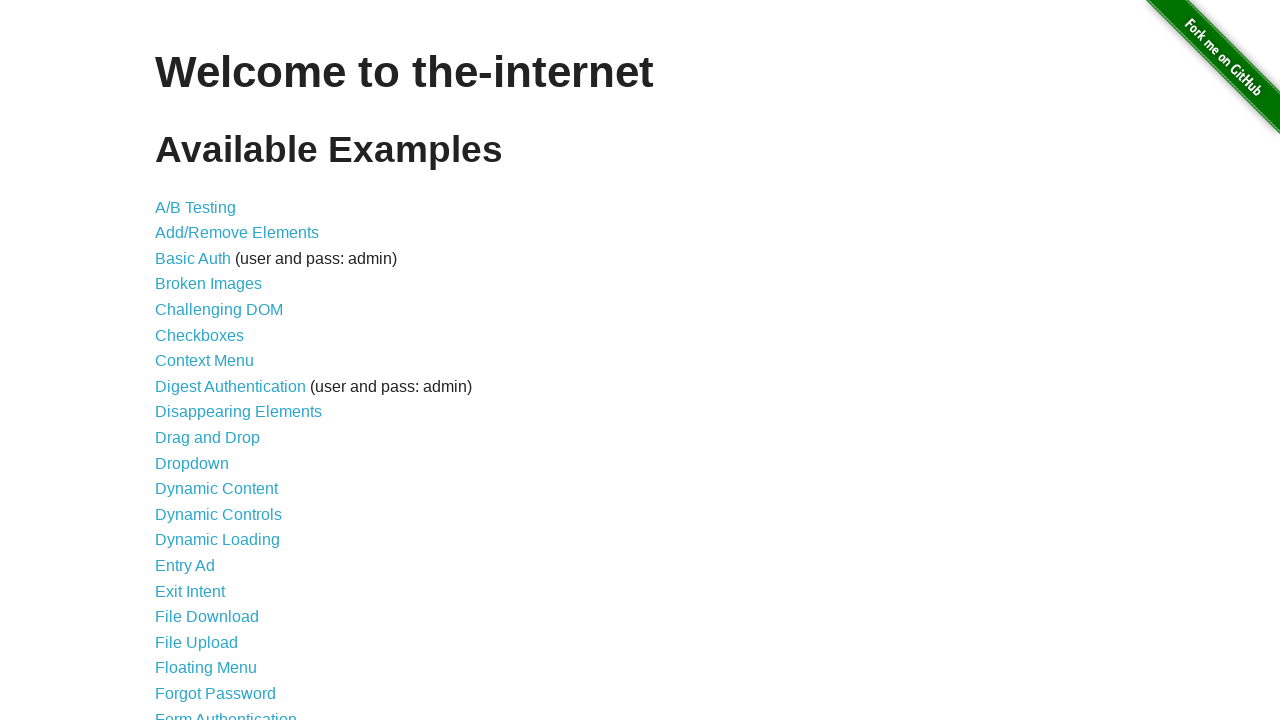

Injected jQuery library into page if not already present
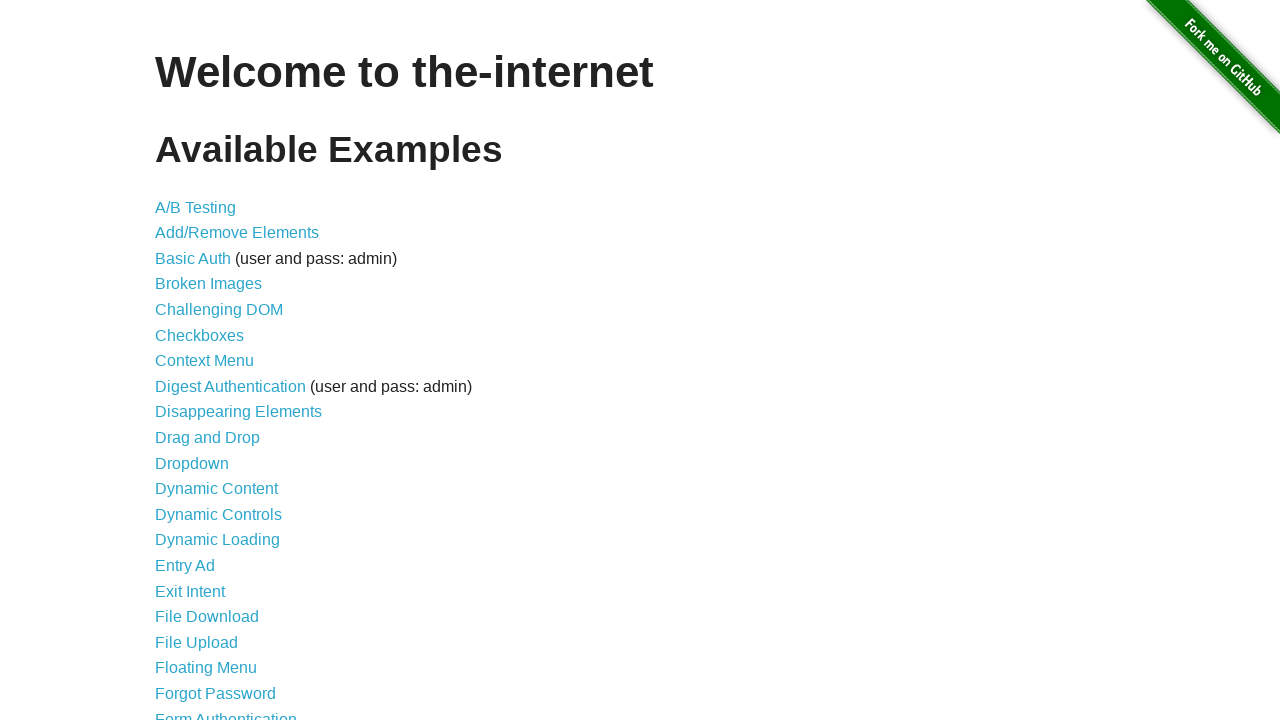

Waited for jQuery to load and become available
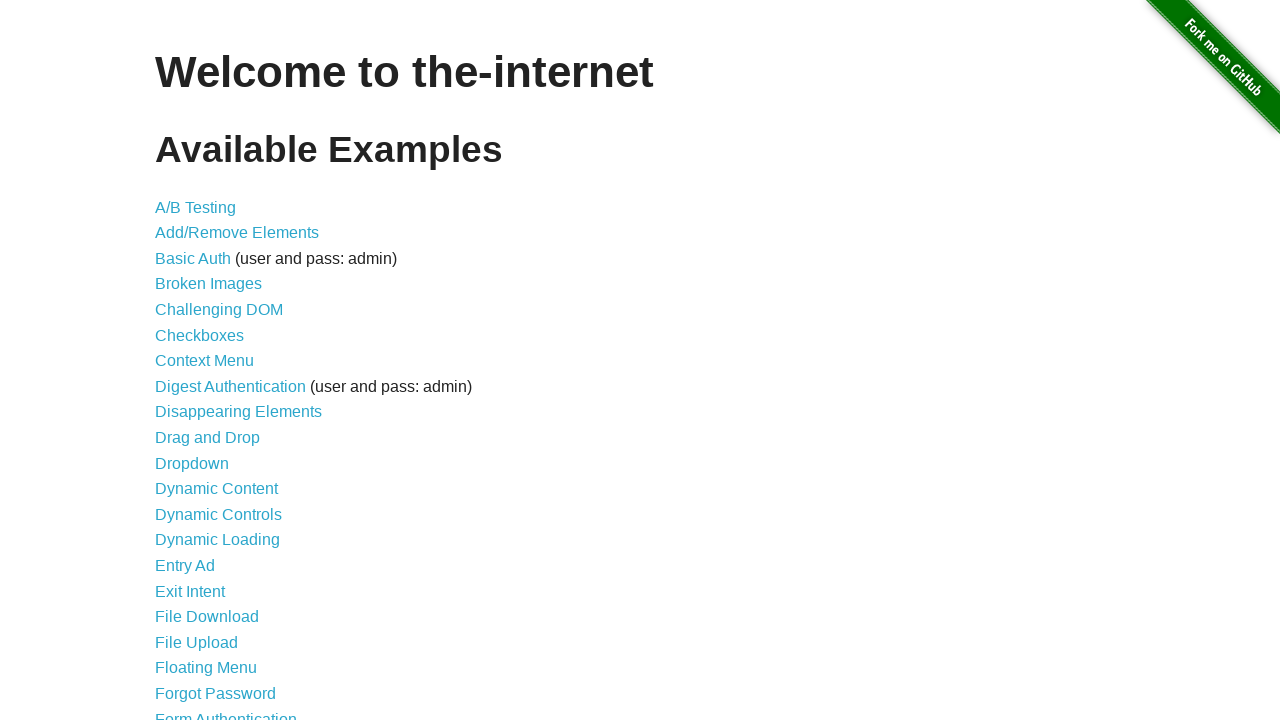

Loaded jQuery Growl plugin script
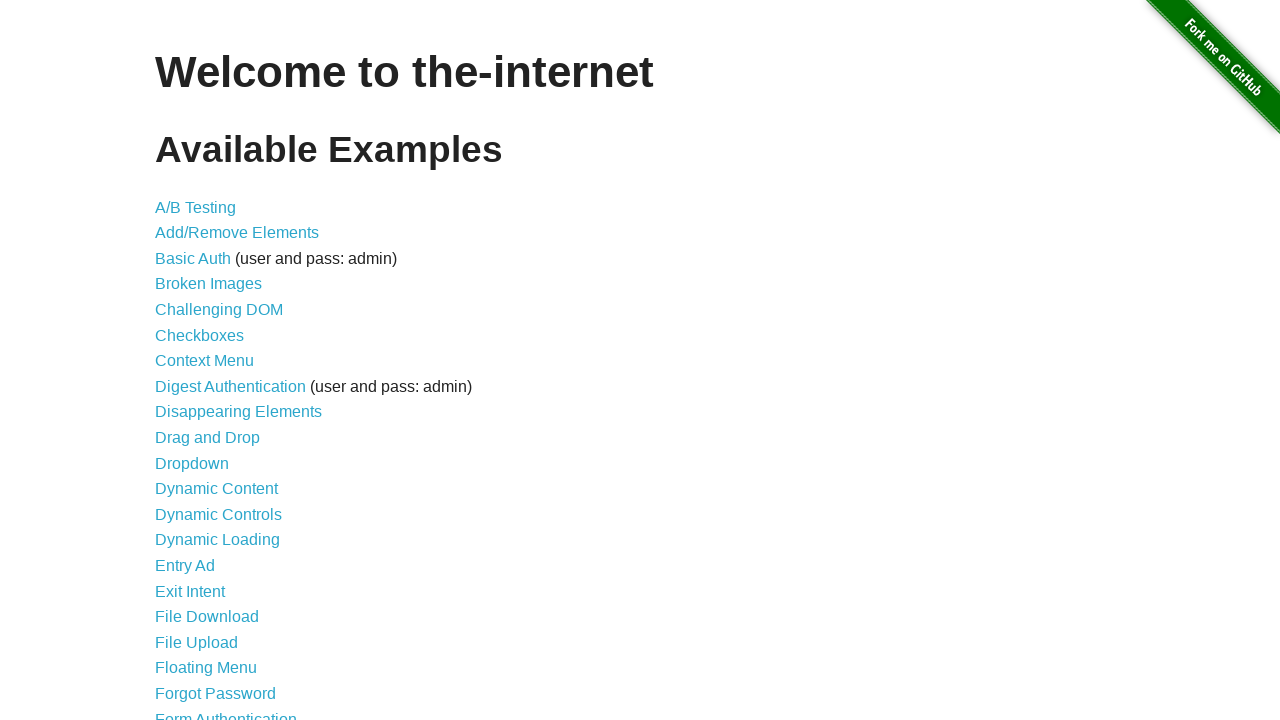

Added jQuery Growl stylesheet to page
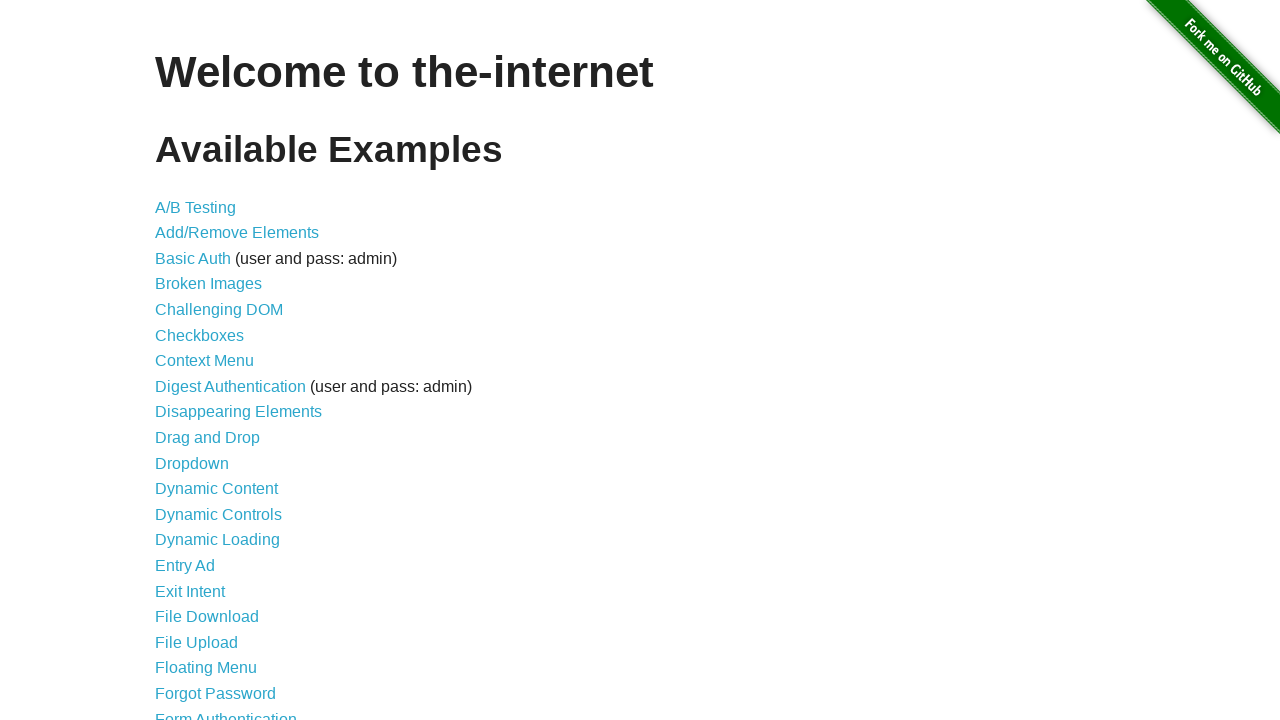

Waited for jQuery Growl plugin to be available
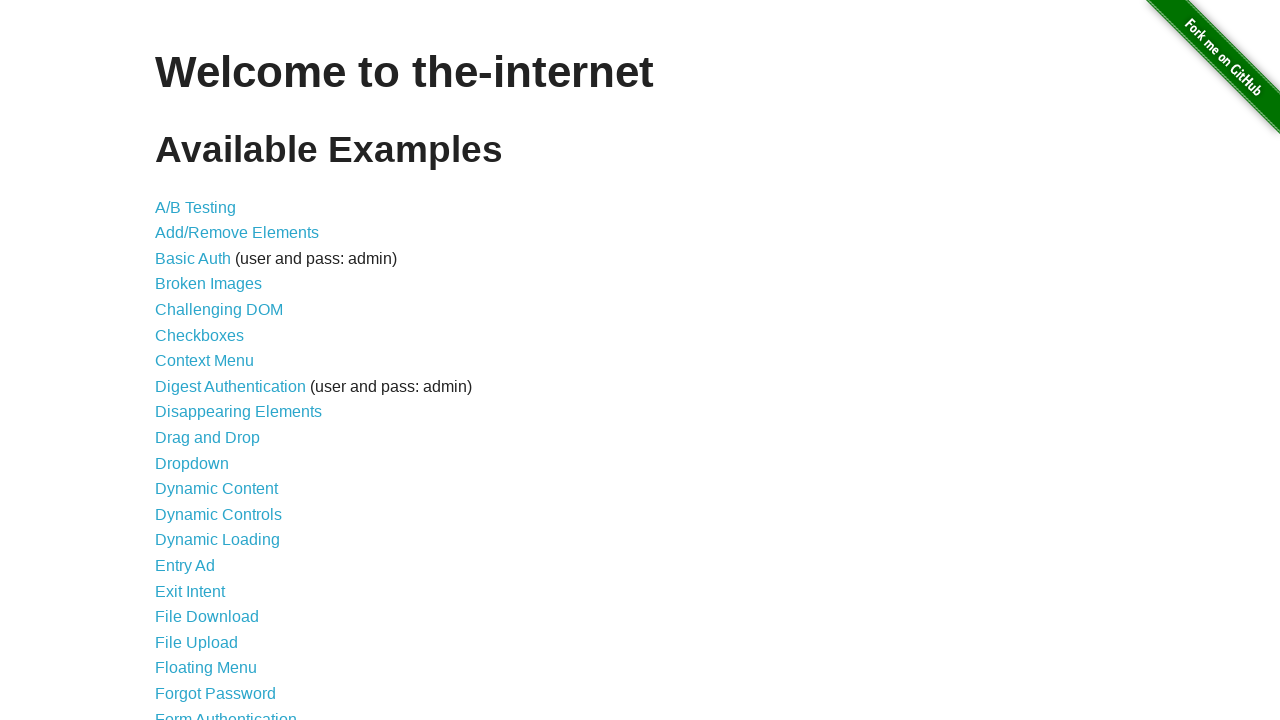

Displayed plain growl notification with title 'GET' and message '/'
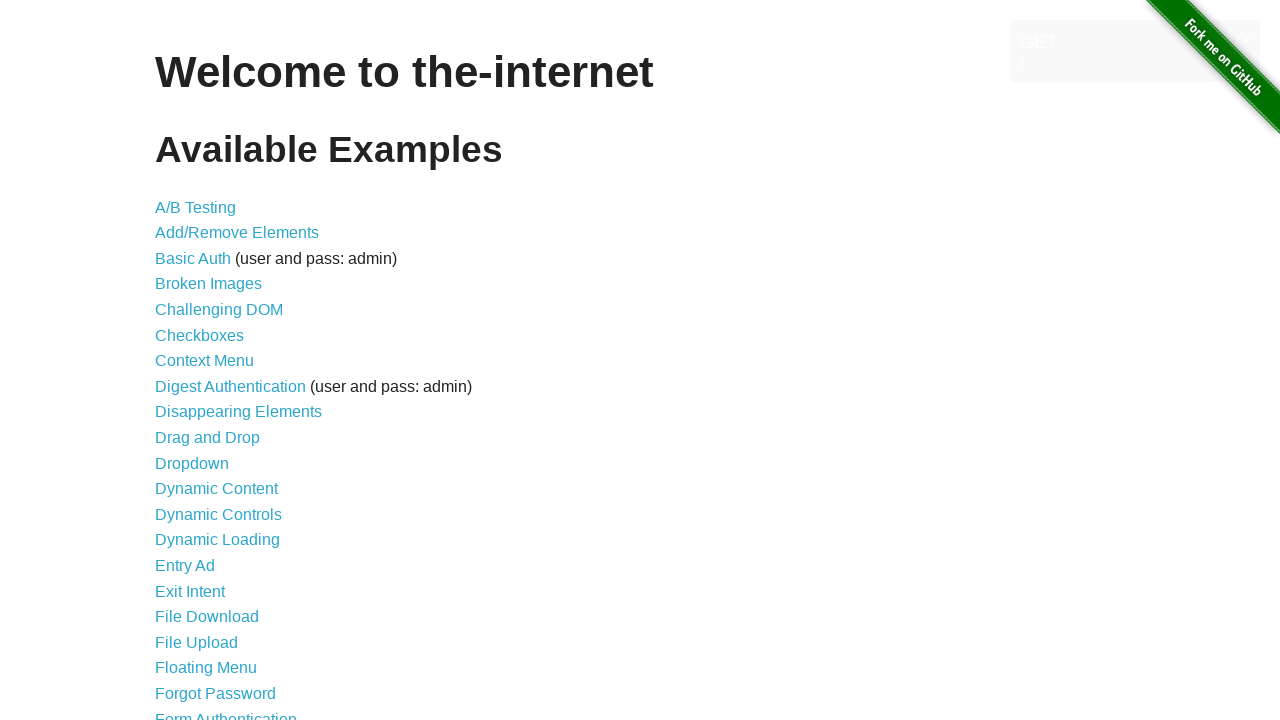

Displayed error growl notification
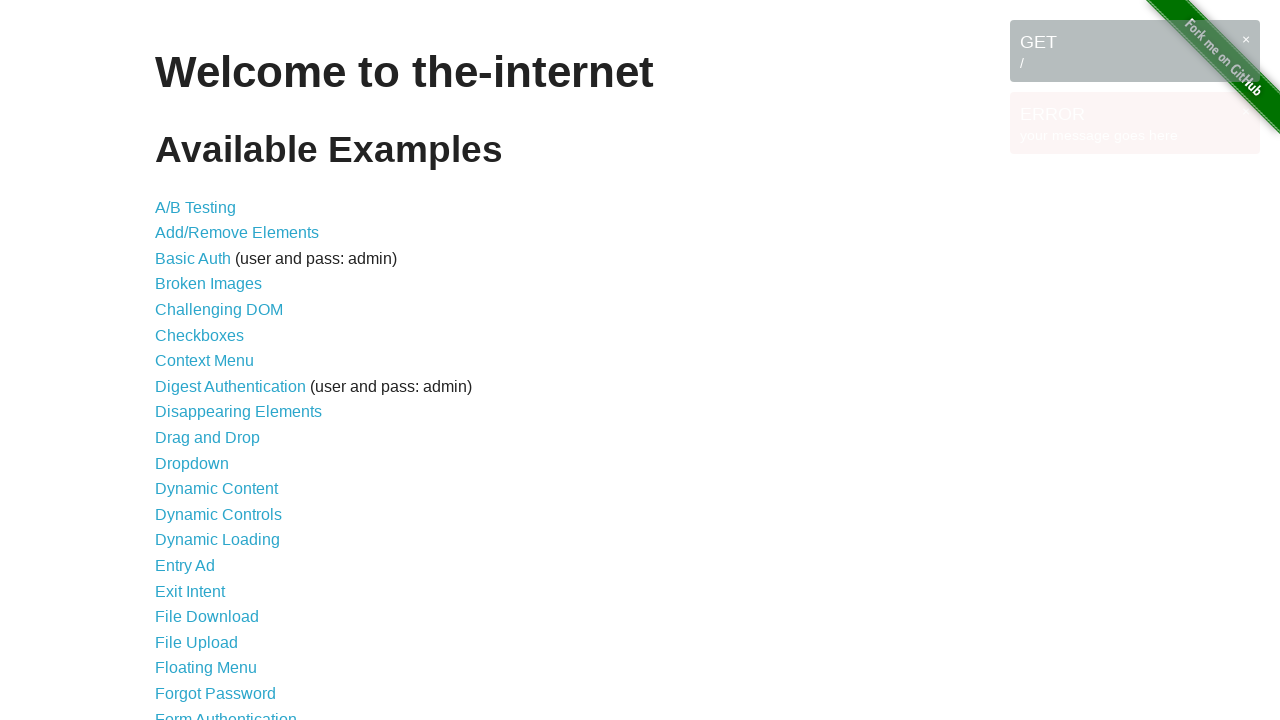

Displayed notice growl notification
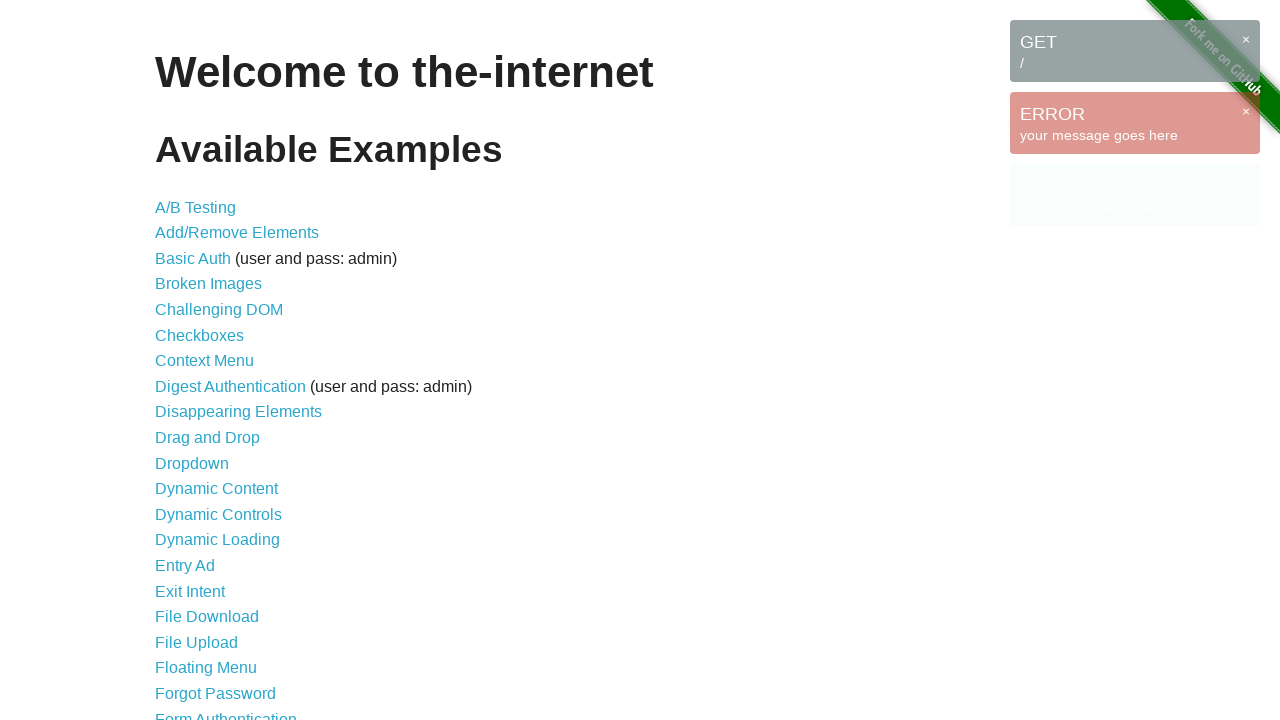

Displayed warning growl notification
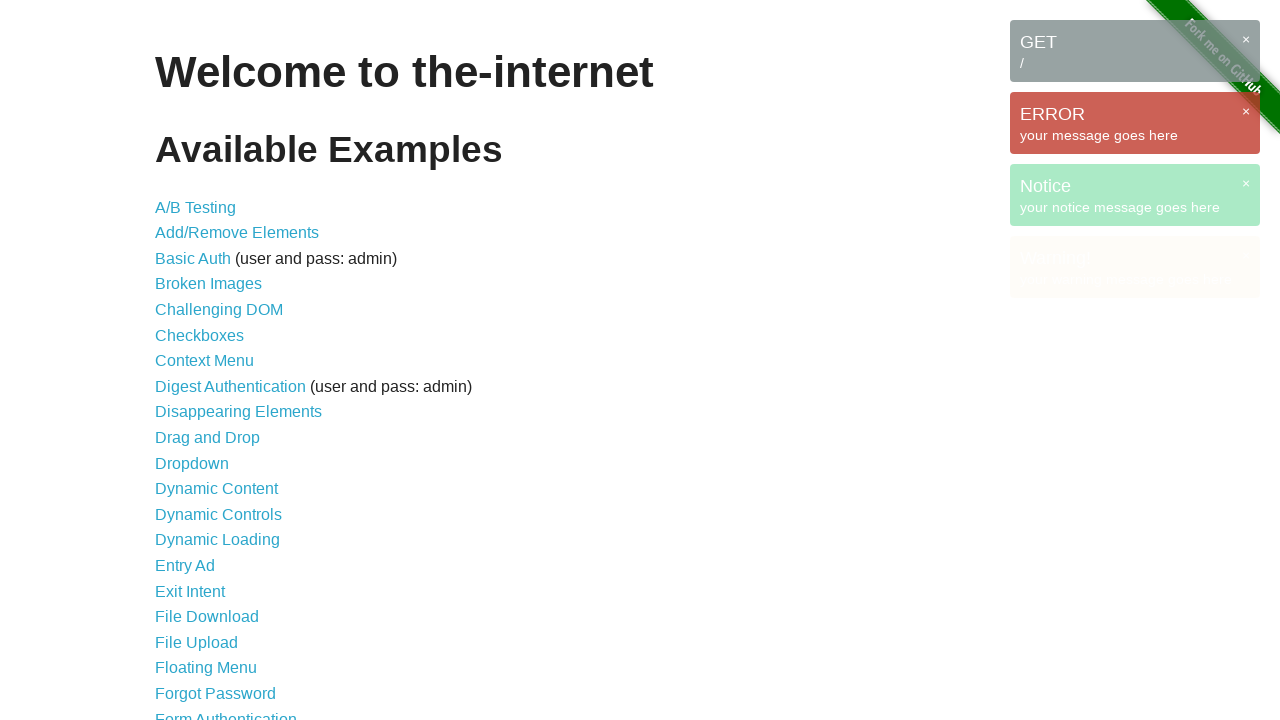

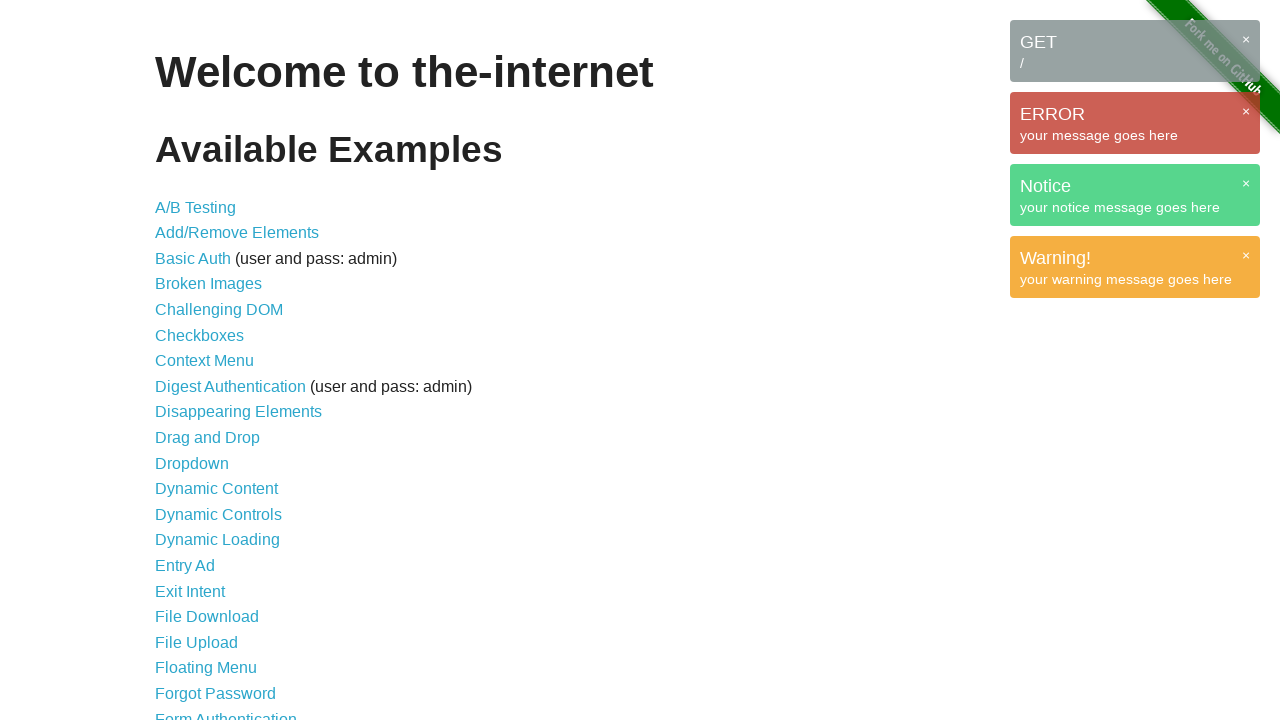